Tests multiple window handling by clicking a link that opens a new window, switching between windows, and verifying content in both windows

Starting URL: http://the-internet.herokuapp.com/

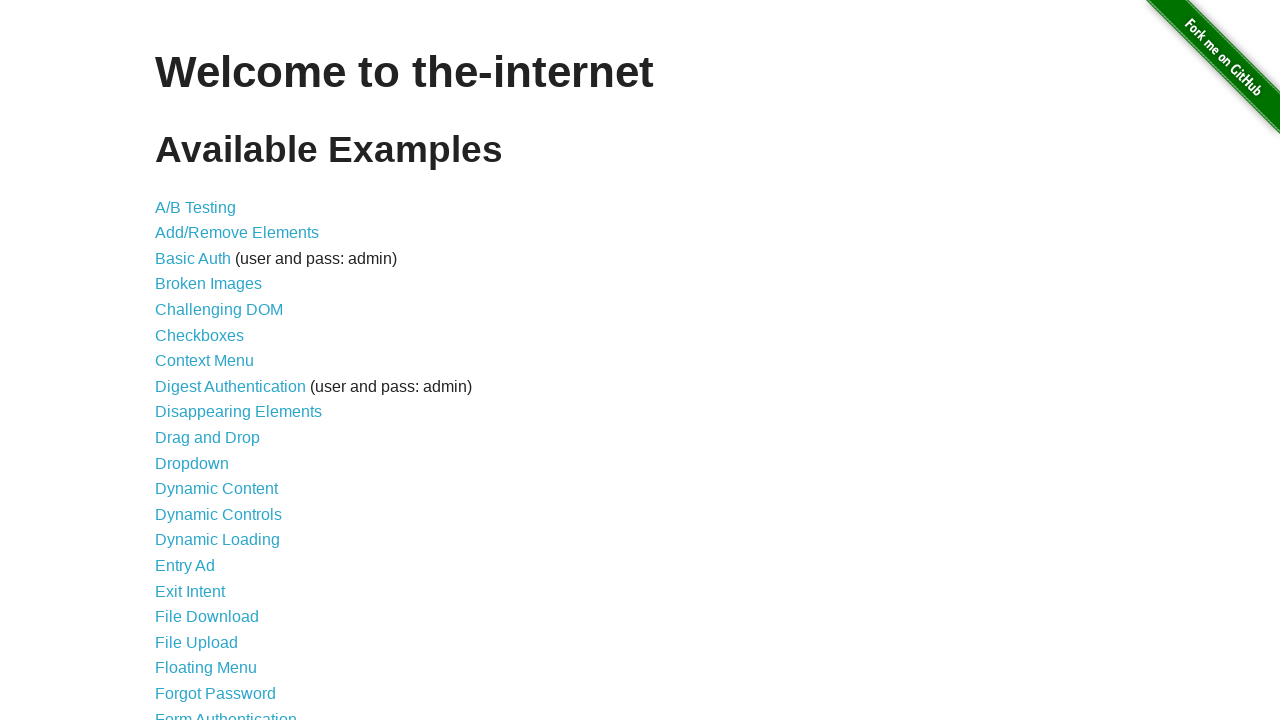

Clicked on 'Multiple Windows' link at (218, 369) on xpath=//a[contains(text(),'Multiple Windows')]
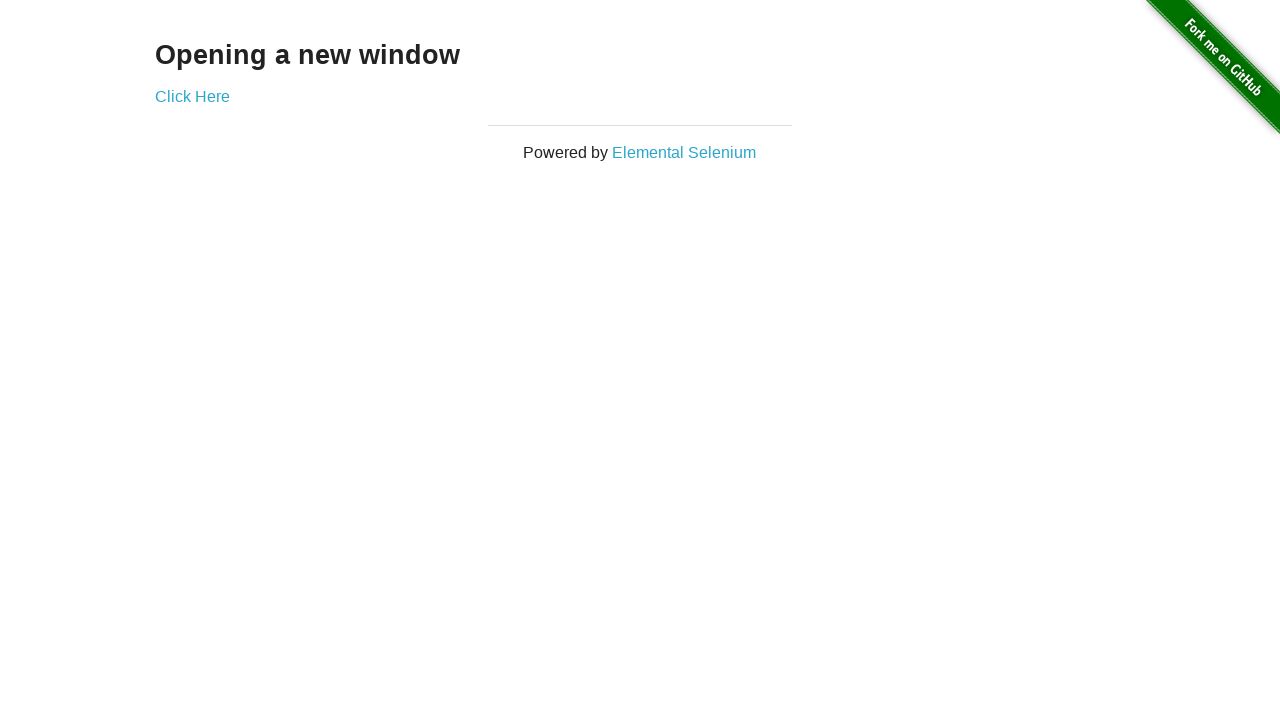

Clicked link to open new window at (192, 96) on xpath=//div[@class='example']/a
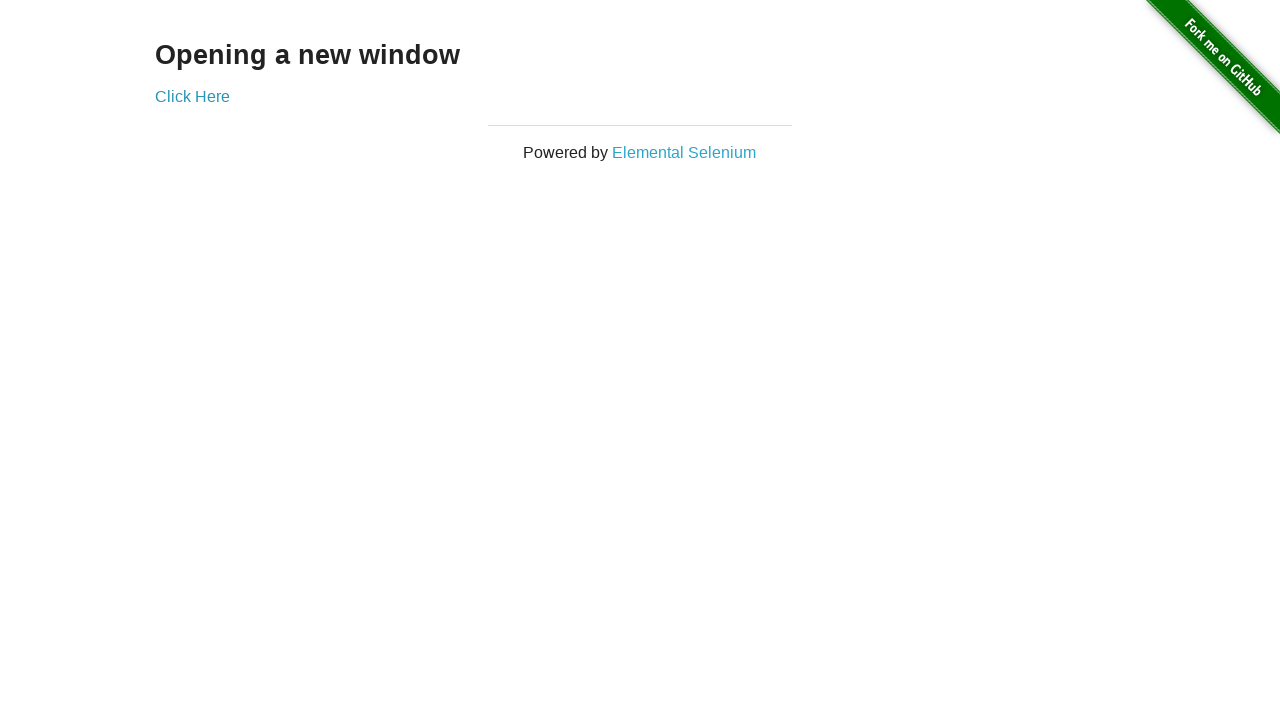

New window opened and captured
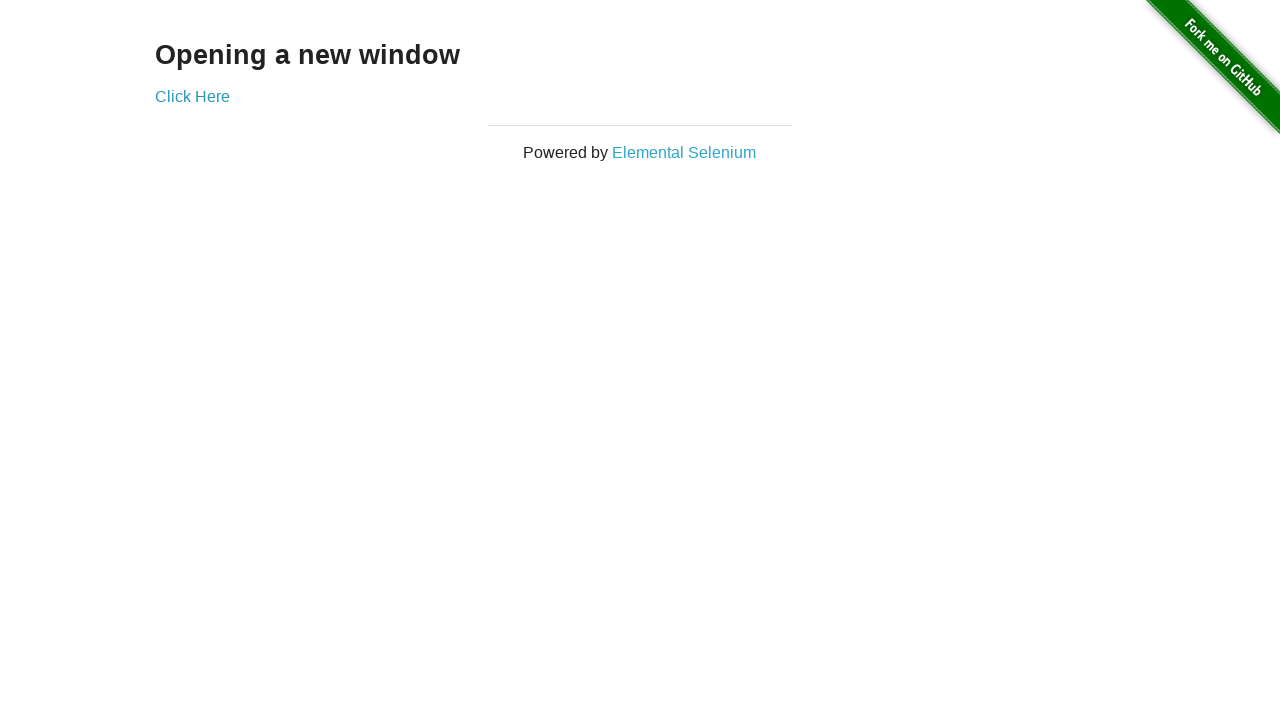

Verified 'New Window' heading in new window
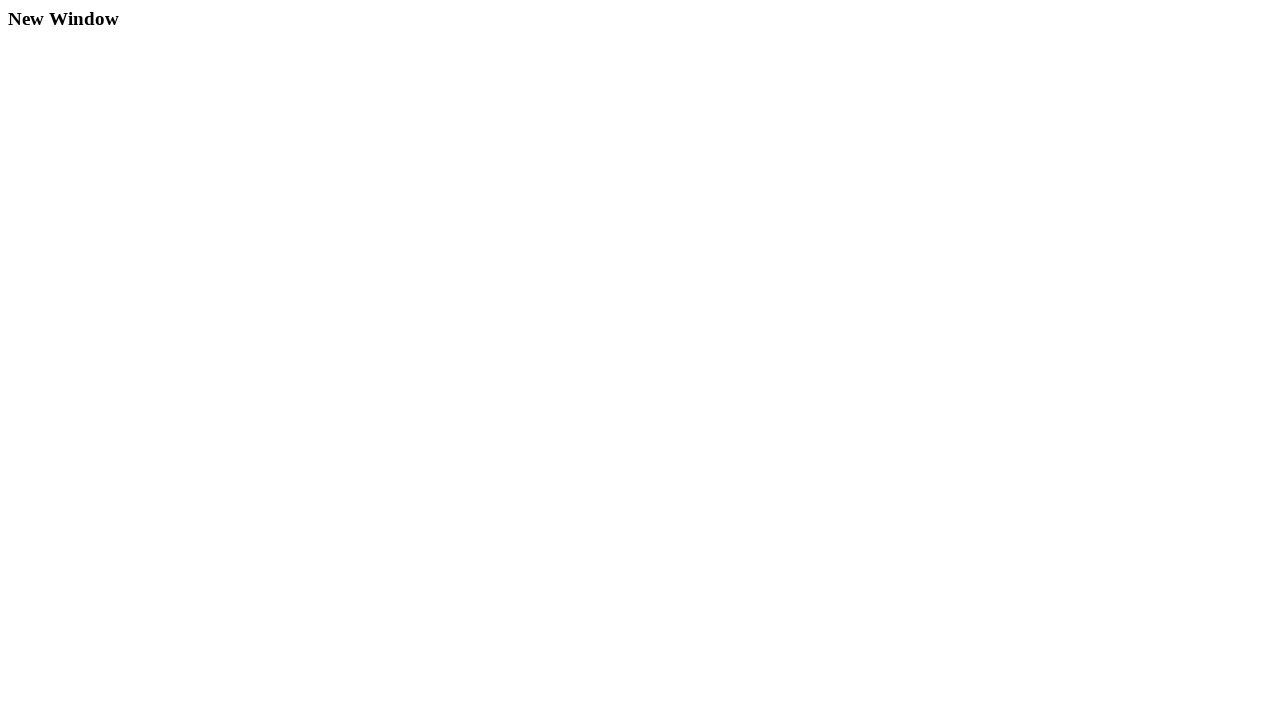

Verified content in original window
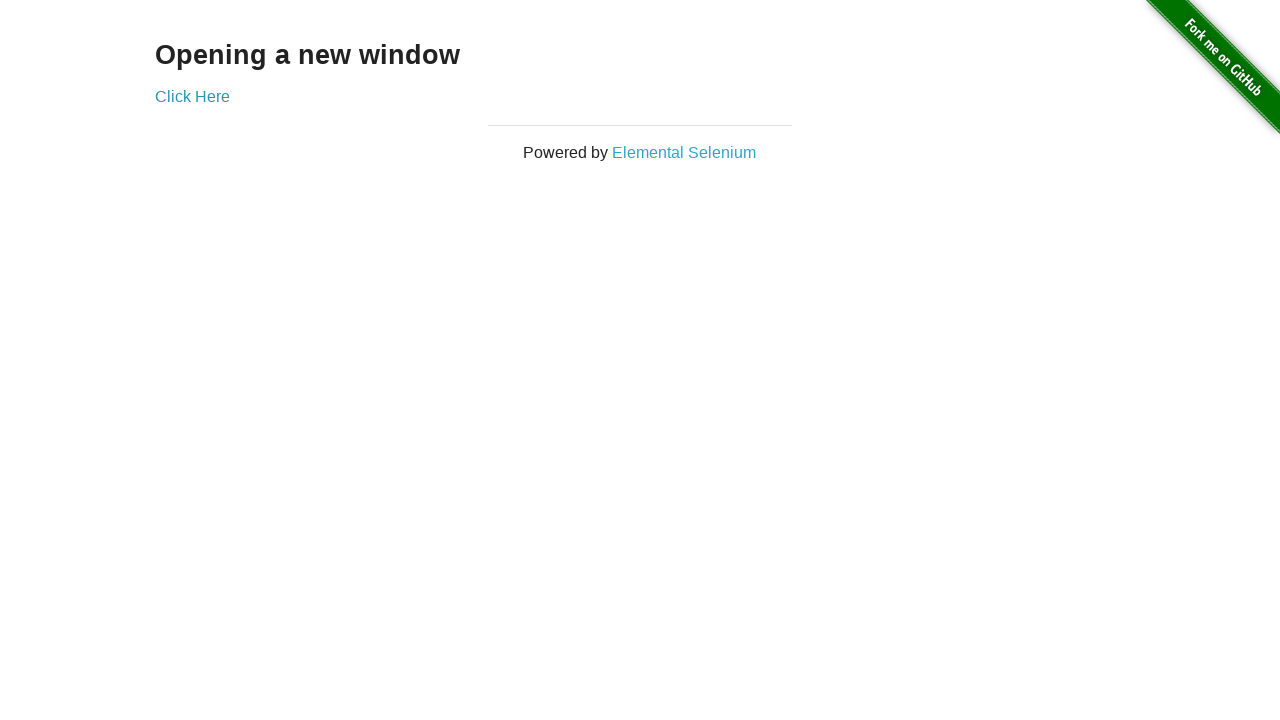

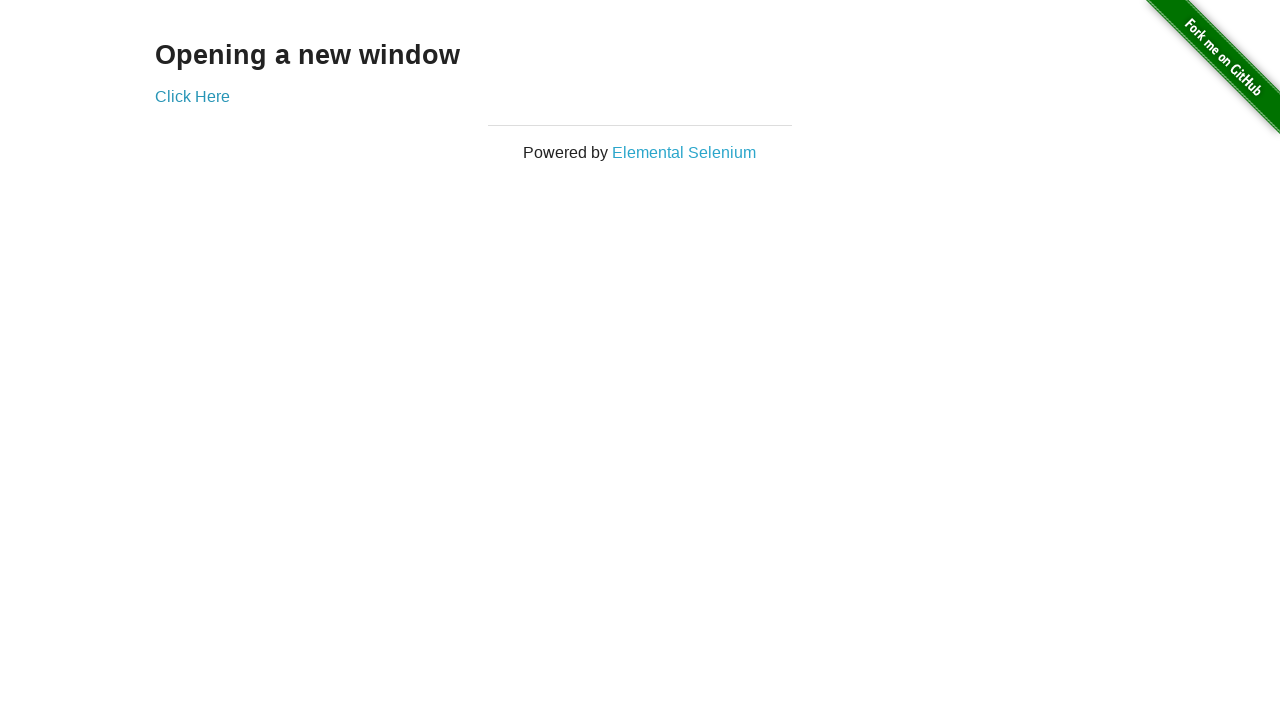